Tests dropdown menu selection functionality by selecting options by visible text and verifying the selected values

Starting URL: http://pecunia2.zaw.uni-heidelberg.de/AFE_HD/coin_search_detailed

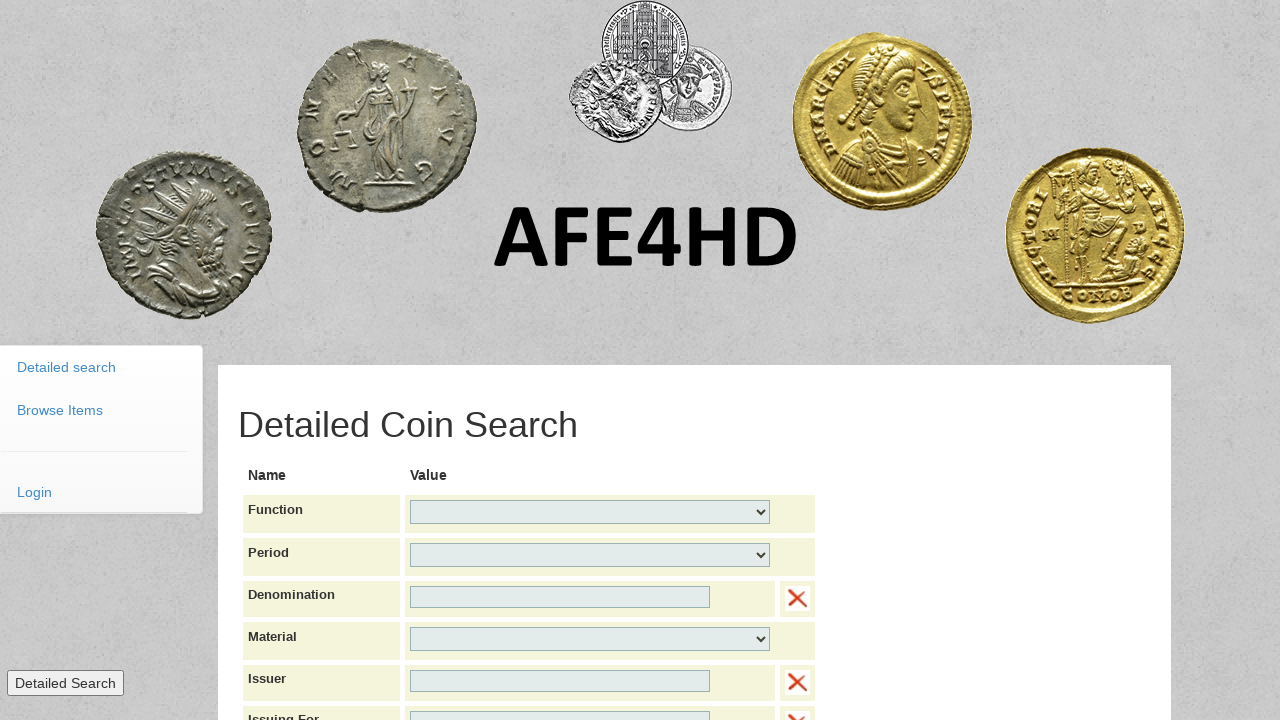

Selected 'Casting mould (Gußform)' from function dropdown on select[name='function']
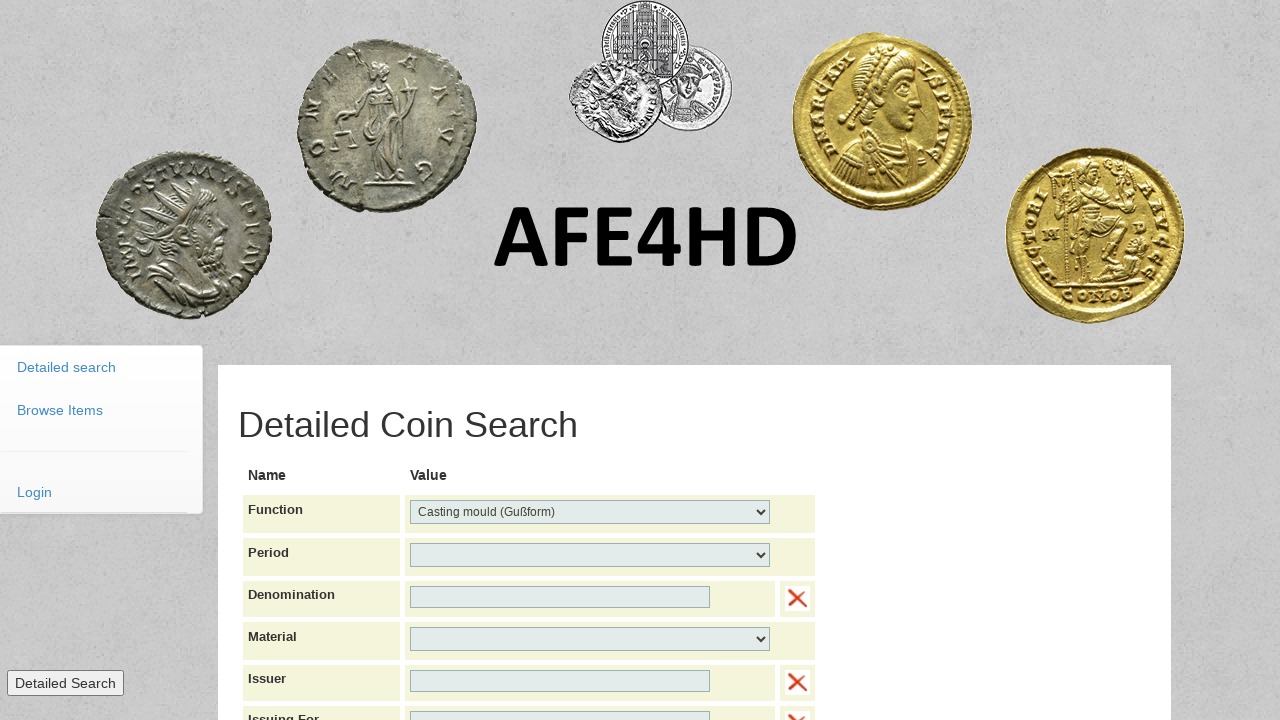

Retrieved selected value from function dropdown
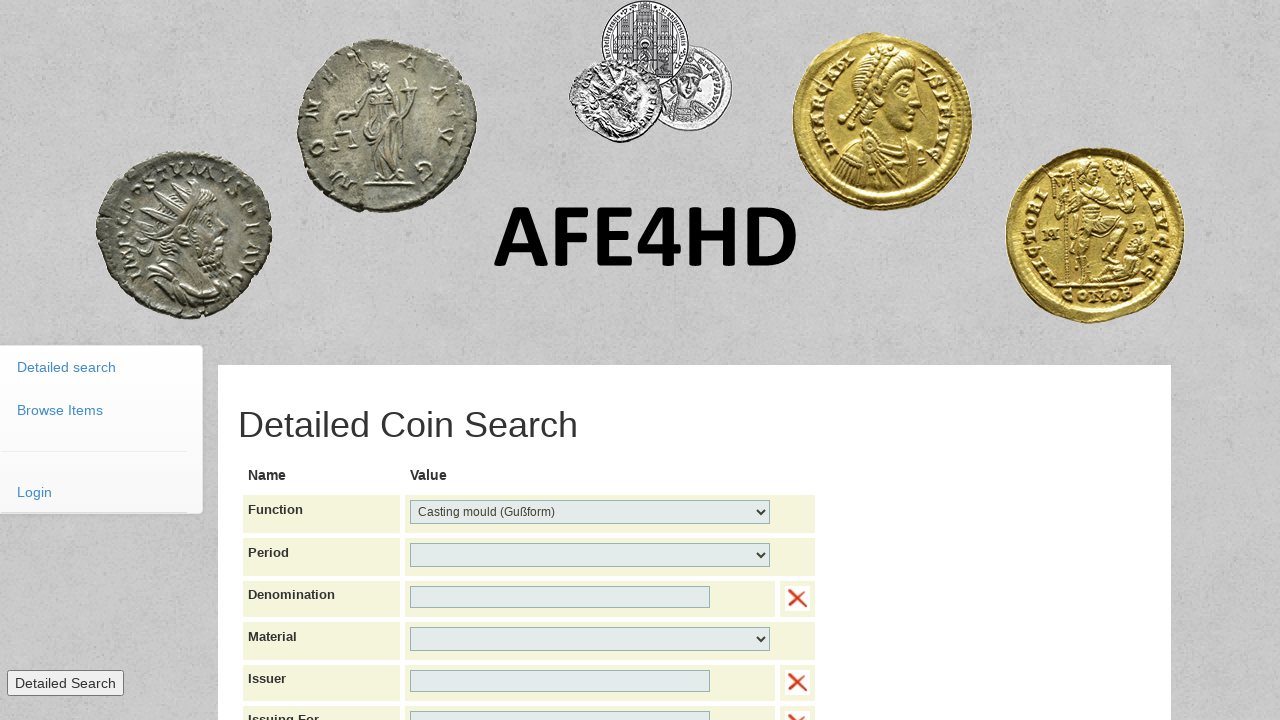

Verified that selected value equals '7'
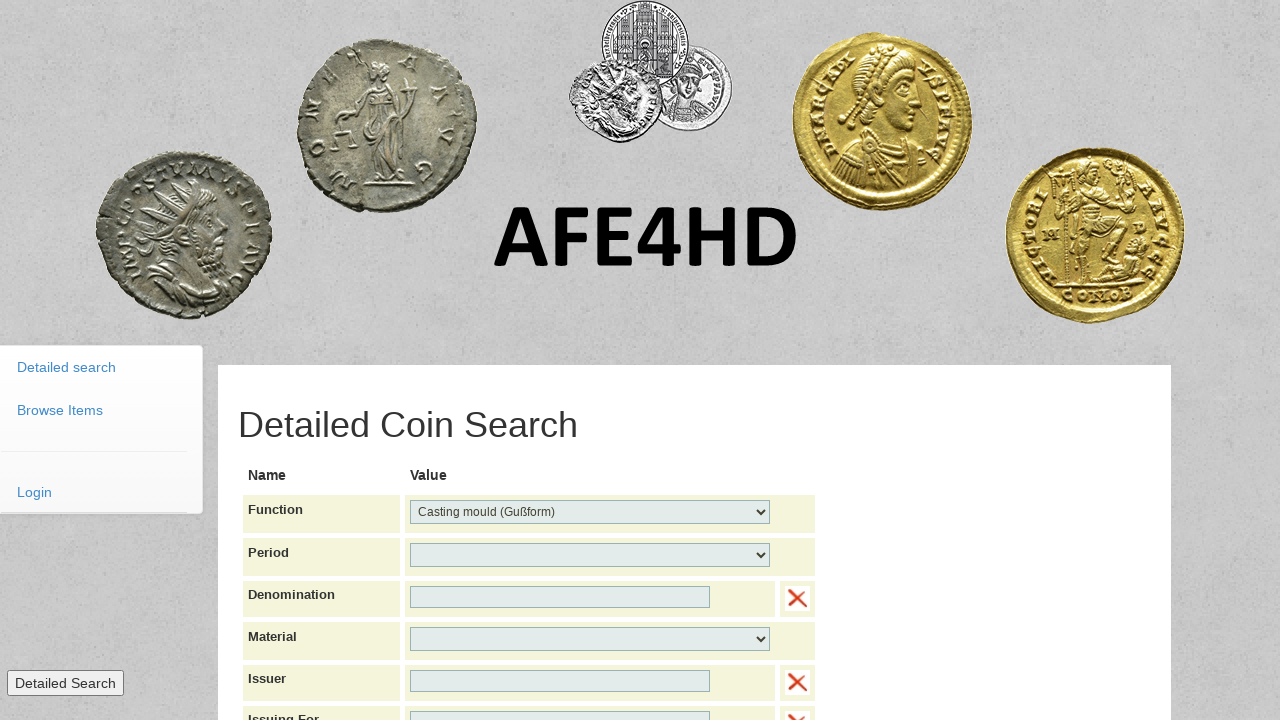

Cleared selection by selecting empty option on select[name='function']
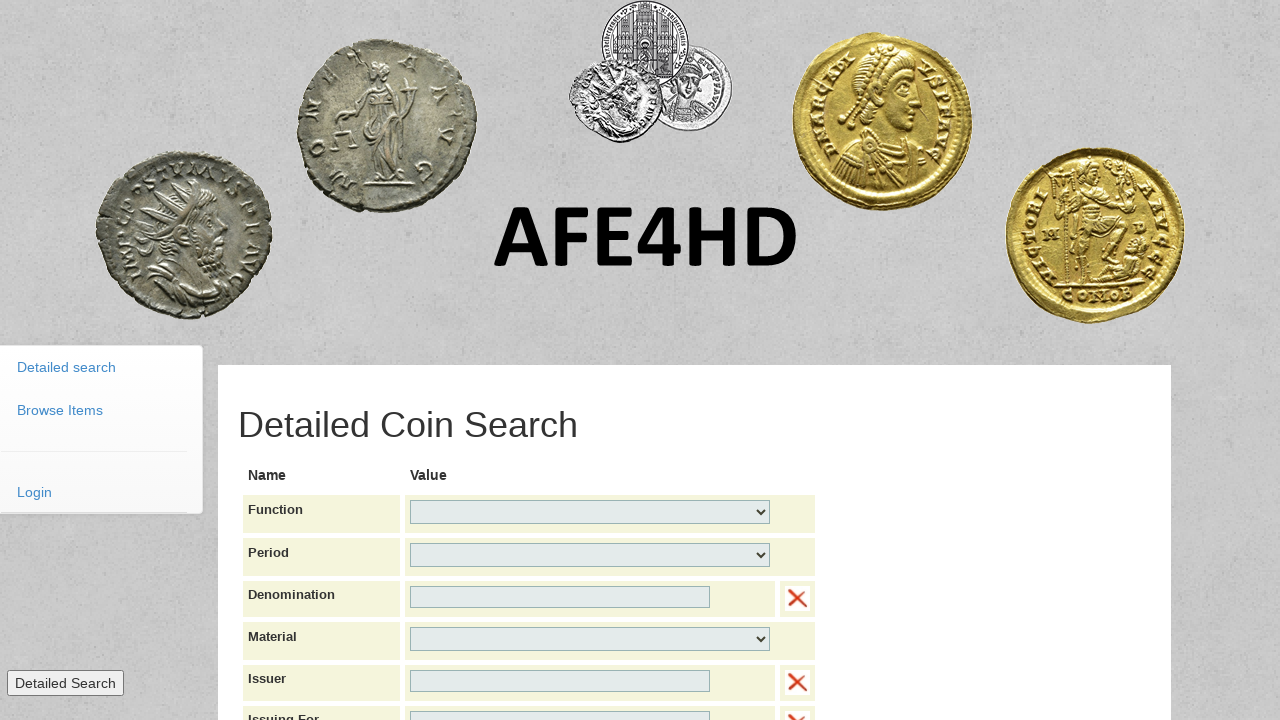

Retrieved value from function dropdown to verify clearing
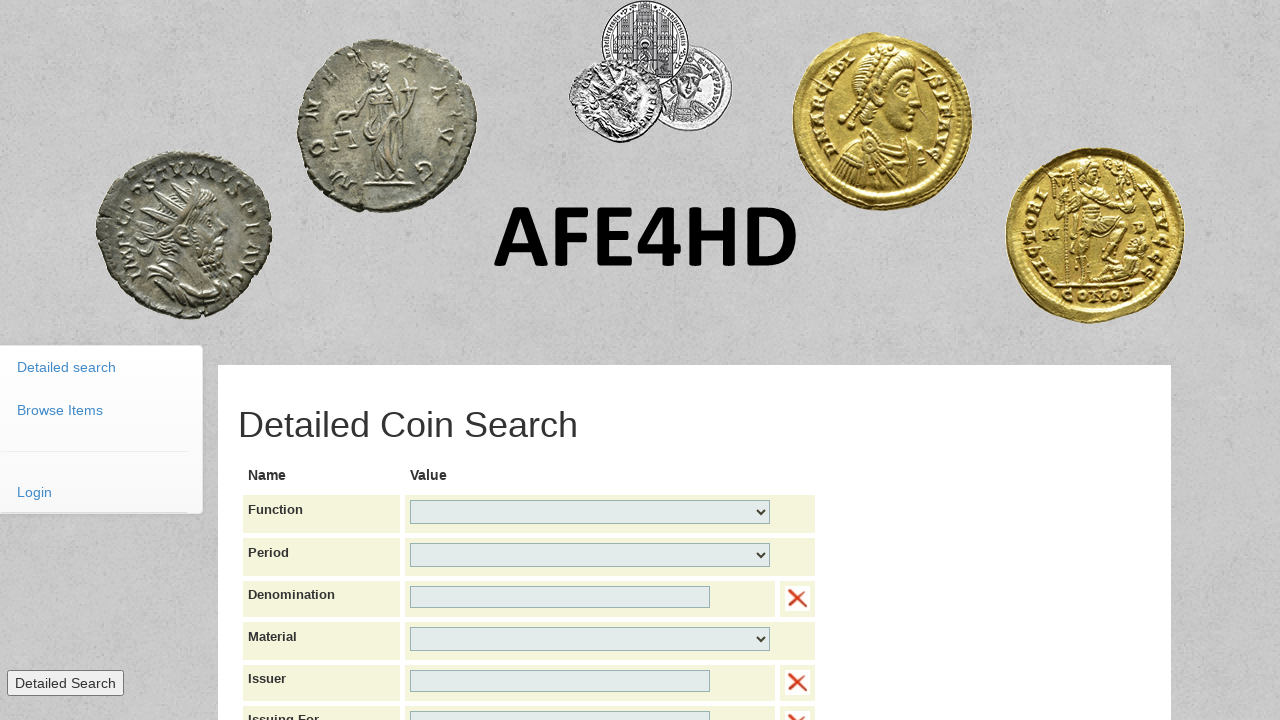

Verified that selection was successfully cleared (value is not '7')
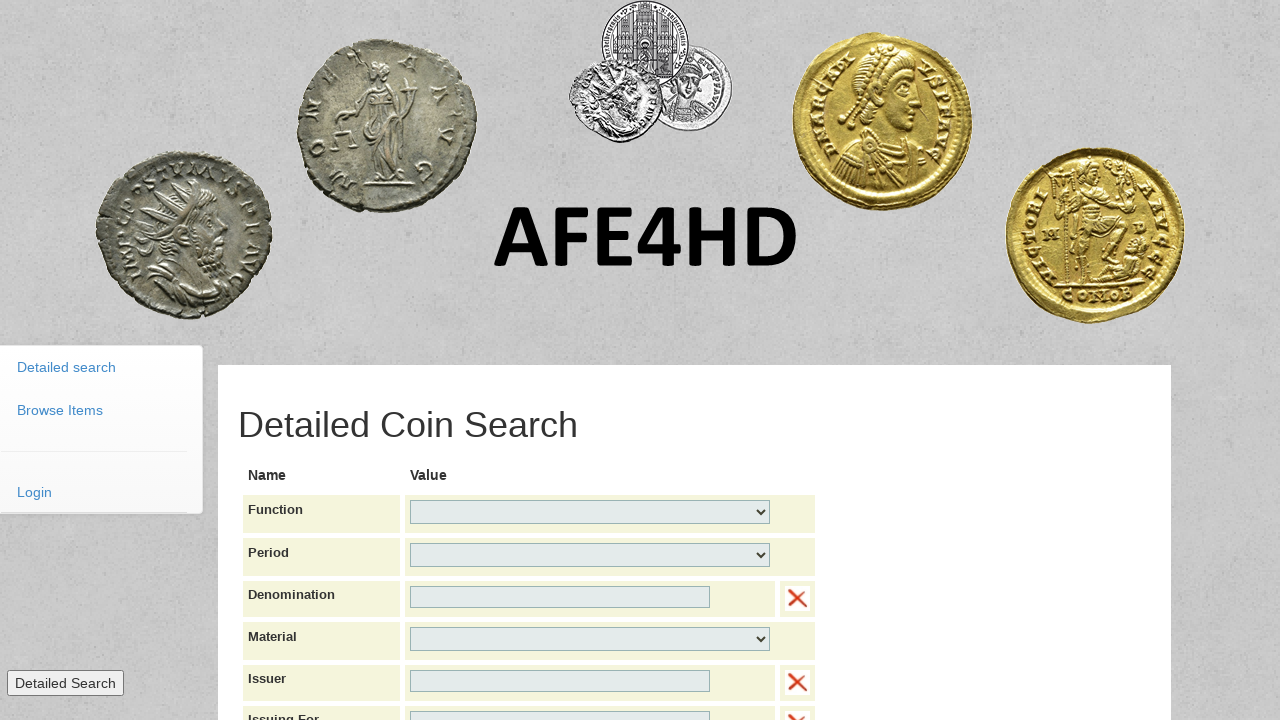

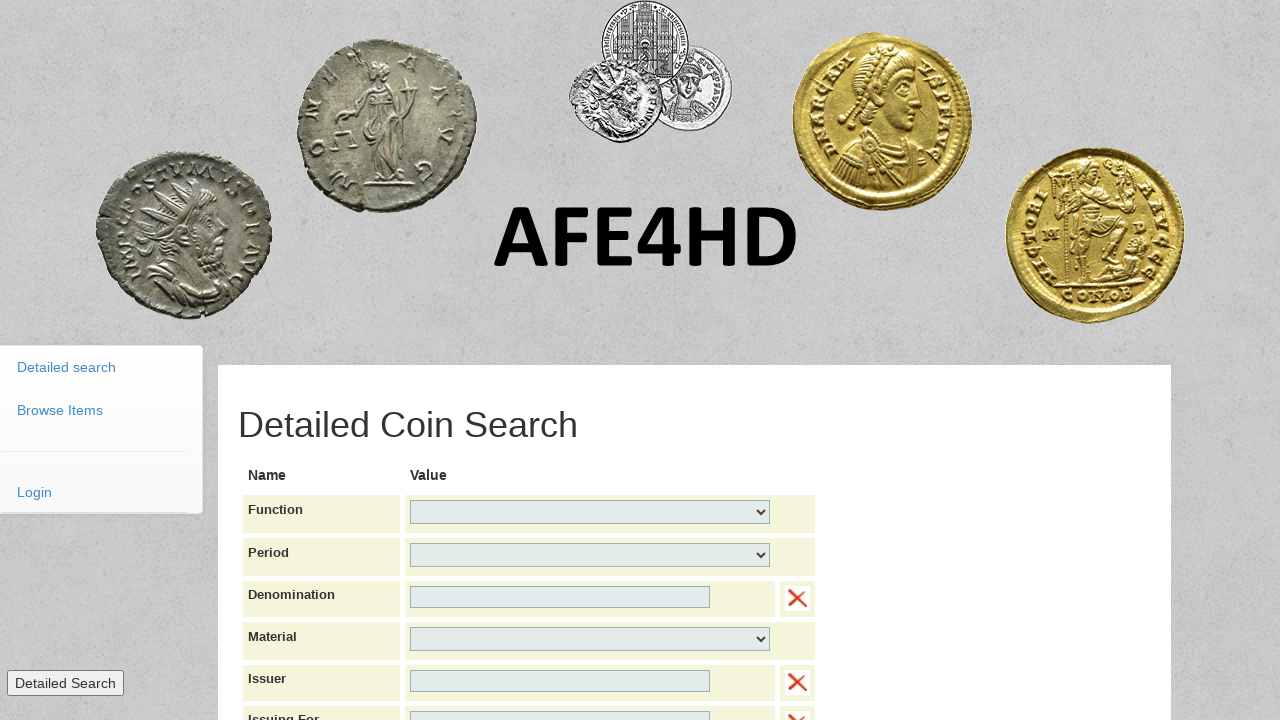